Tests mouse hover functionality on navigation menu items by moving the cursor to the third menu item with an offset

Starting URL: https://demo.automationtesting.in/Register.html

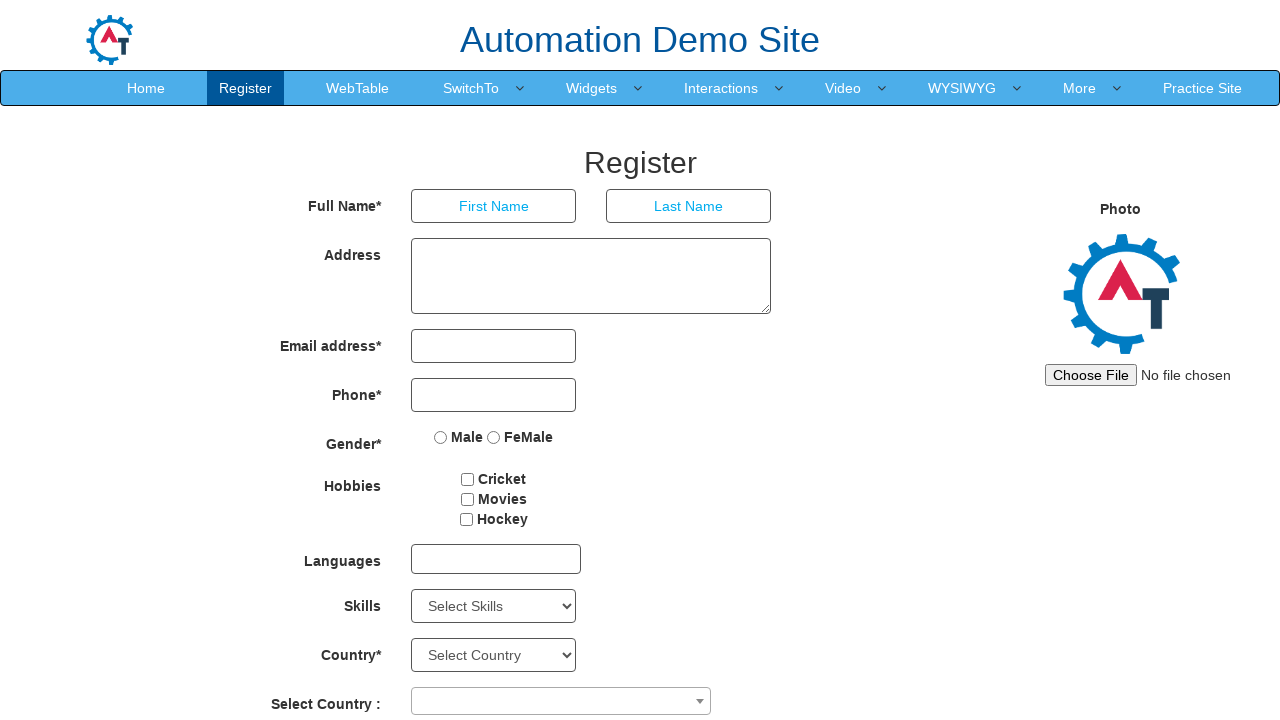

Navigation menu selector became visible
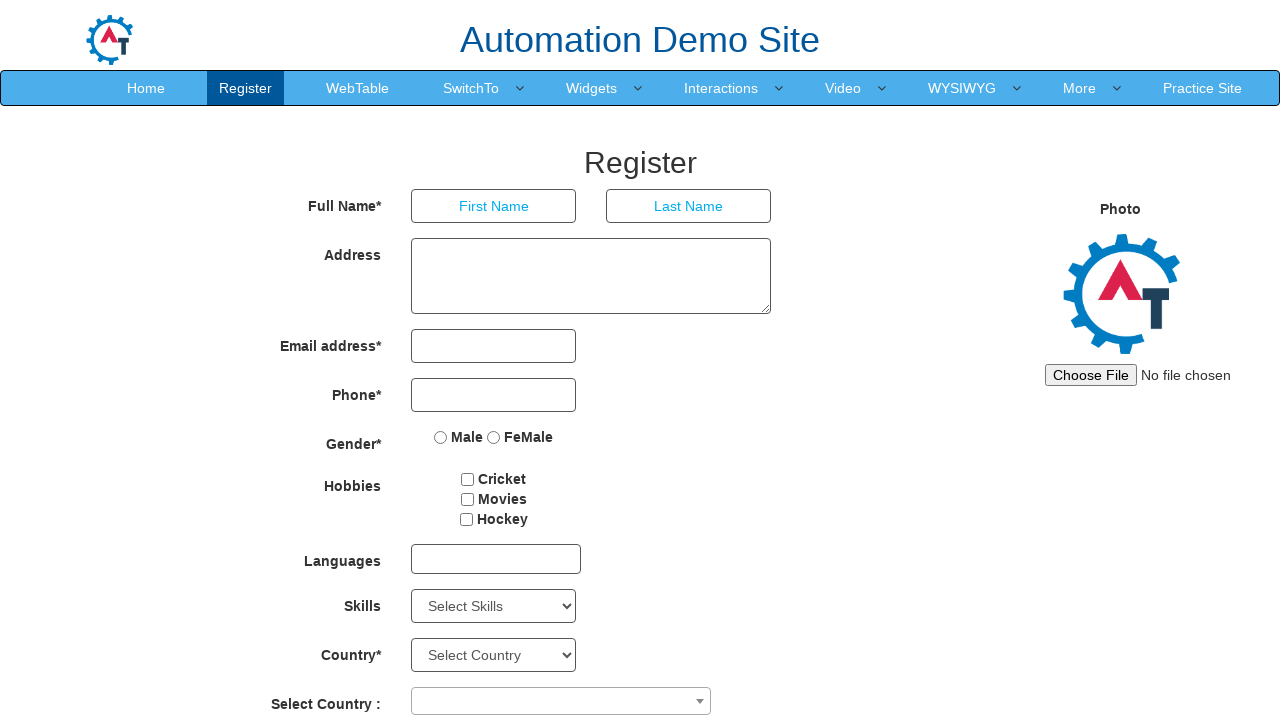

Located the third menu item in navigation bar
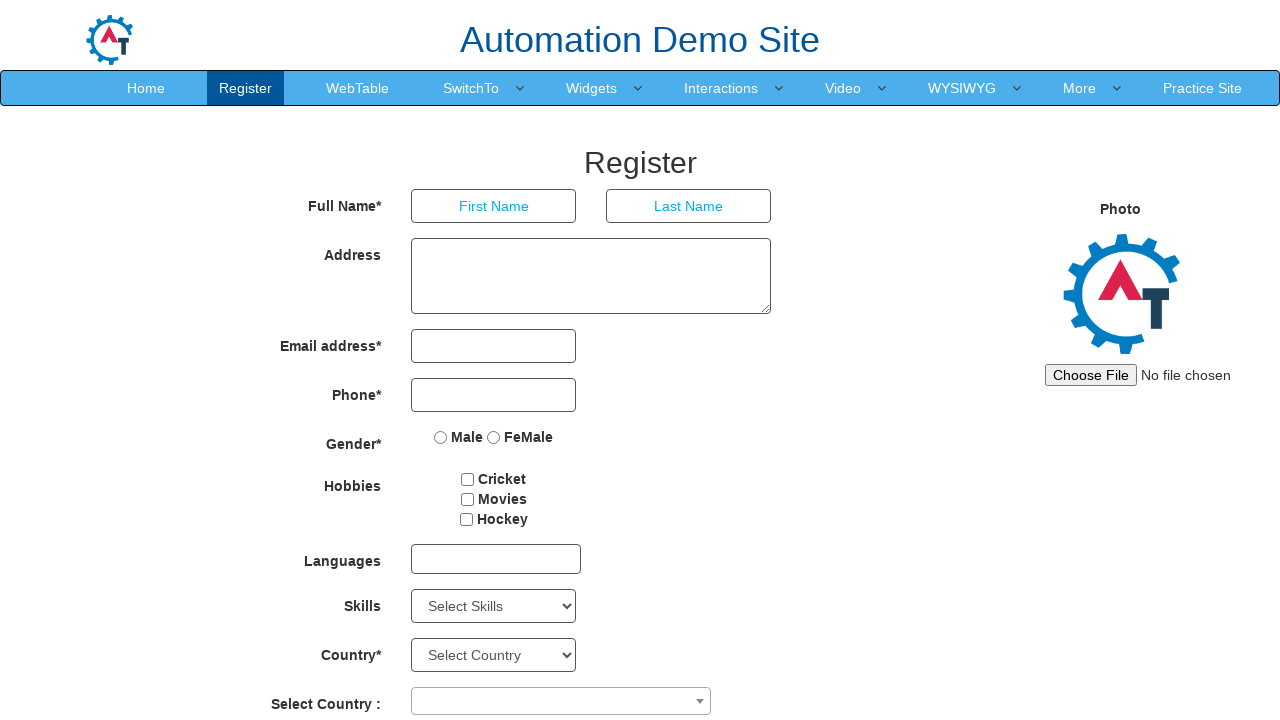

Hovered mouse cursor over the third menu item at (358, 88) on .navbar-nav > li > a >> nth=2
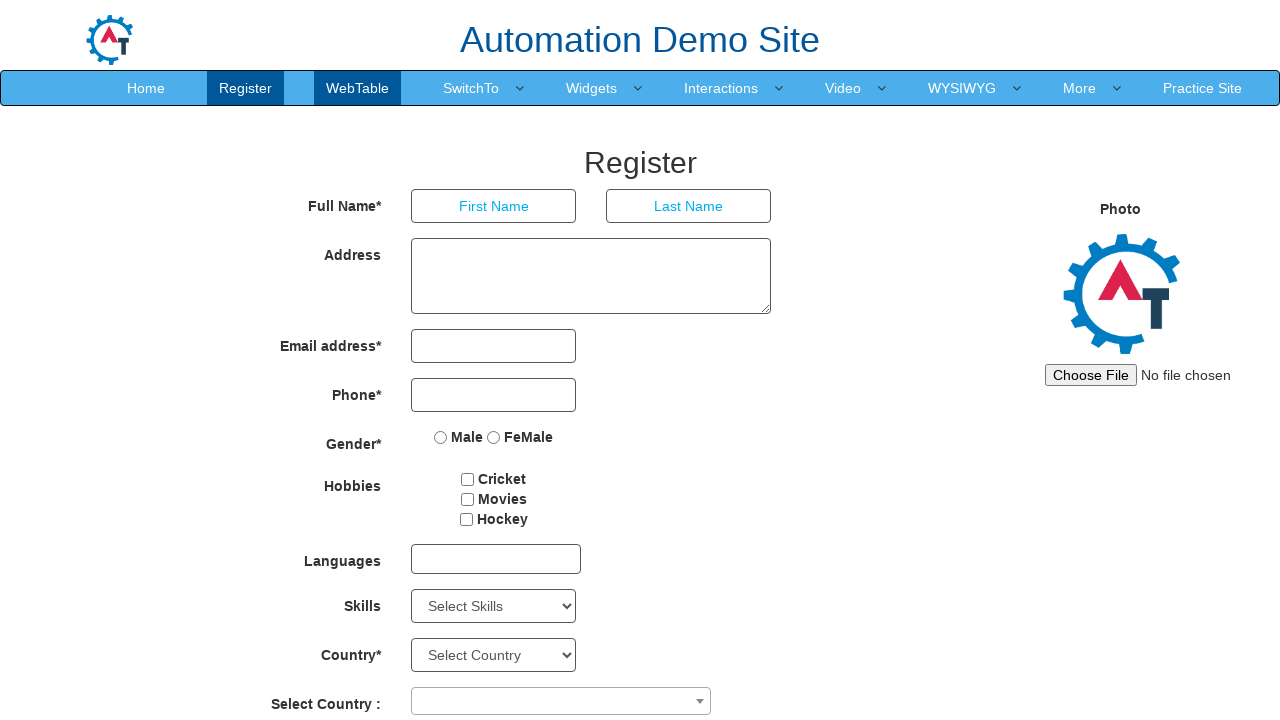

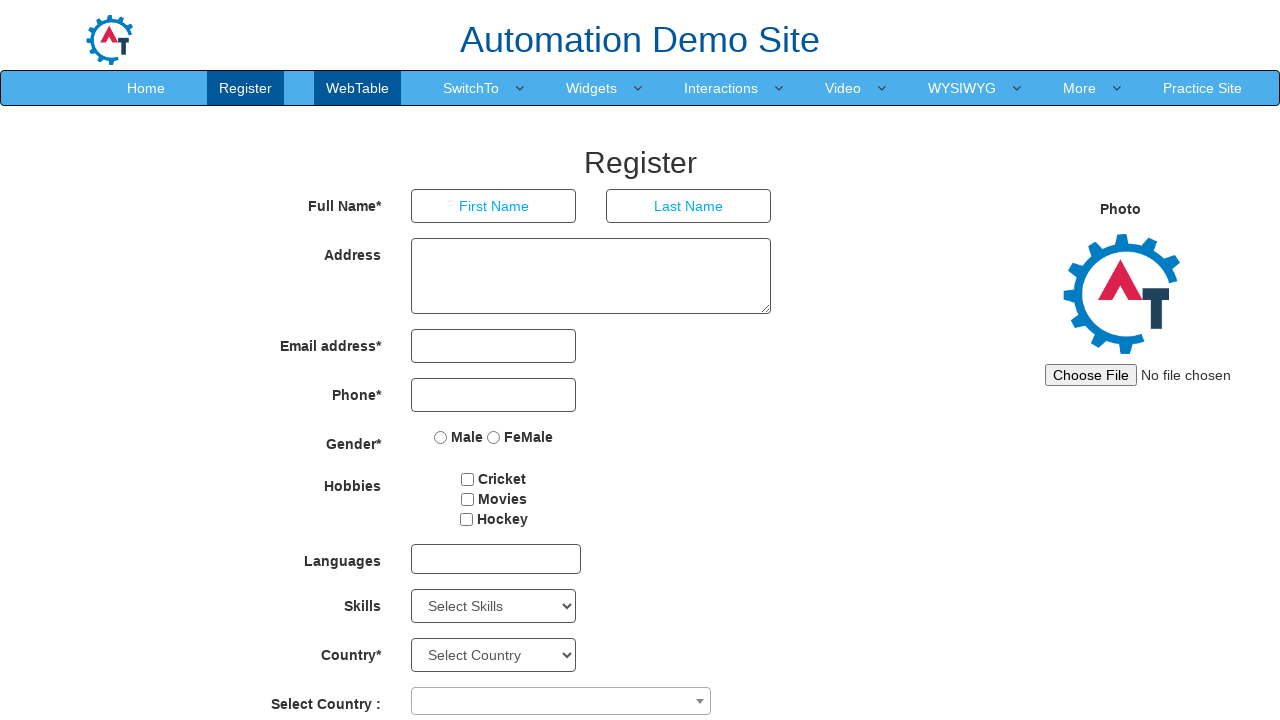